Tests working with multiple browser windows using a more resilient approach - stores the original window handle before clicking, then identifies the new window by comparing handles, and verifies correct window focus by checking page titles.

Starting URL: http://the-internet.herokuapp.com/windows

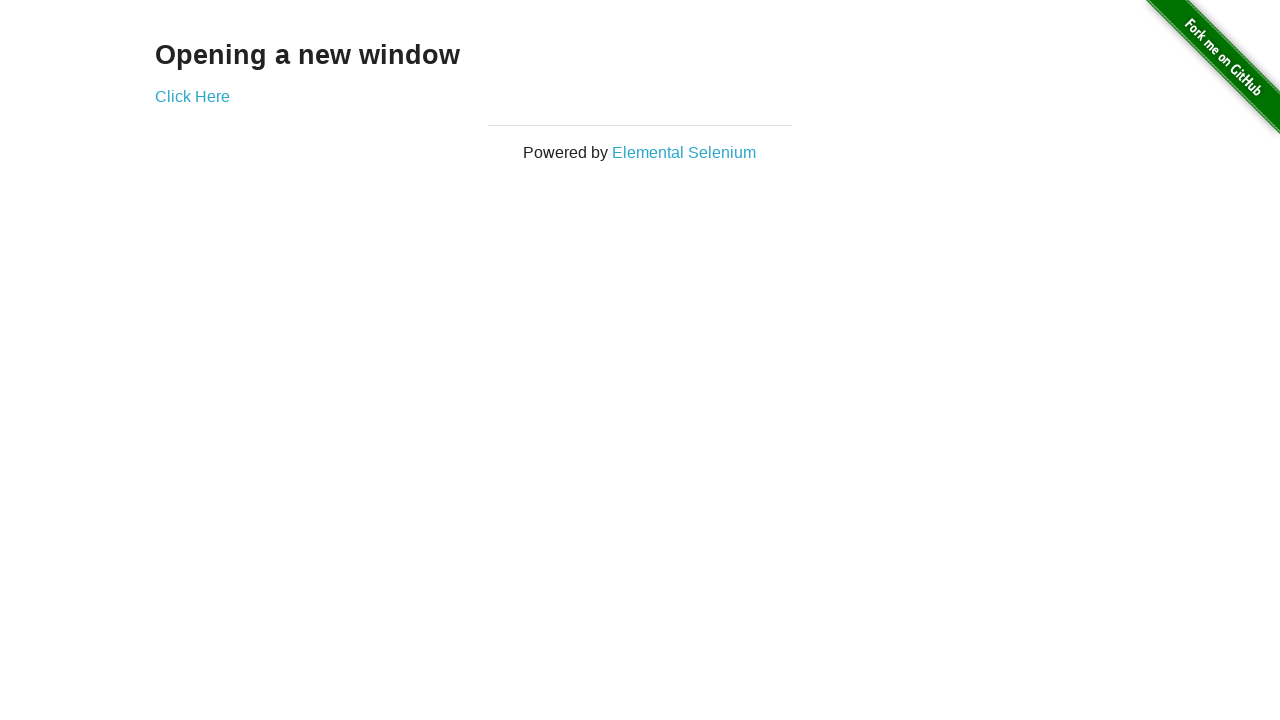

Stored reference to the original page
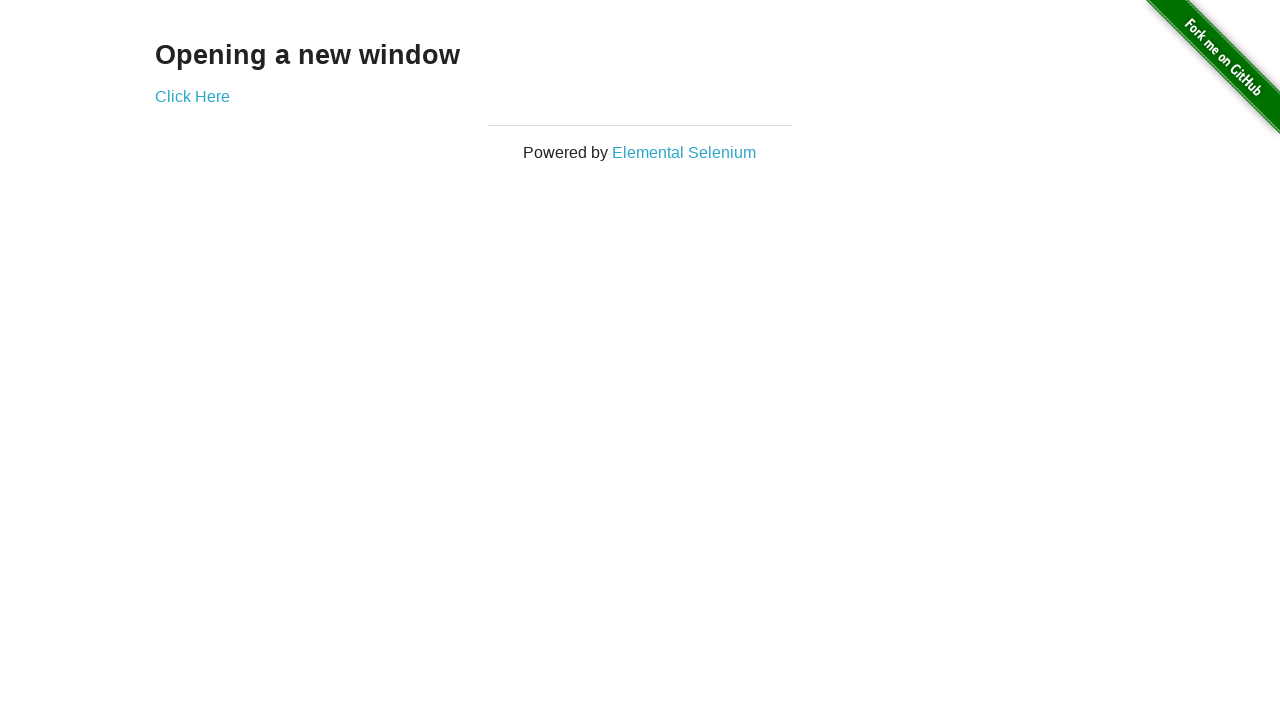

Clicked link to open new window at (192, 96) on .example a
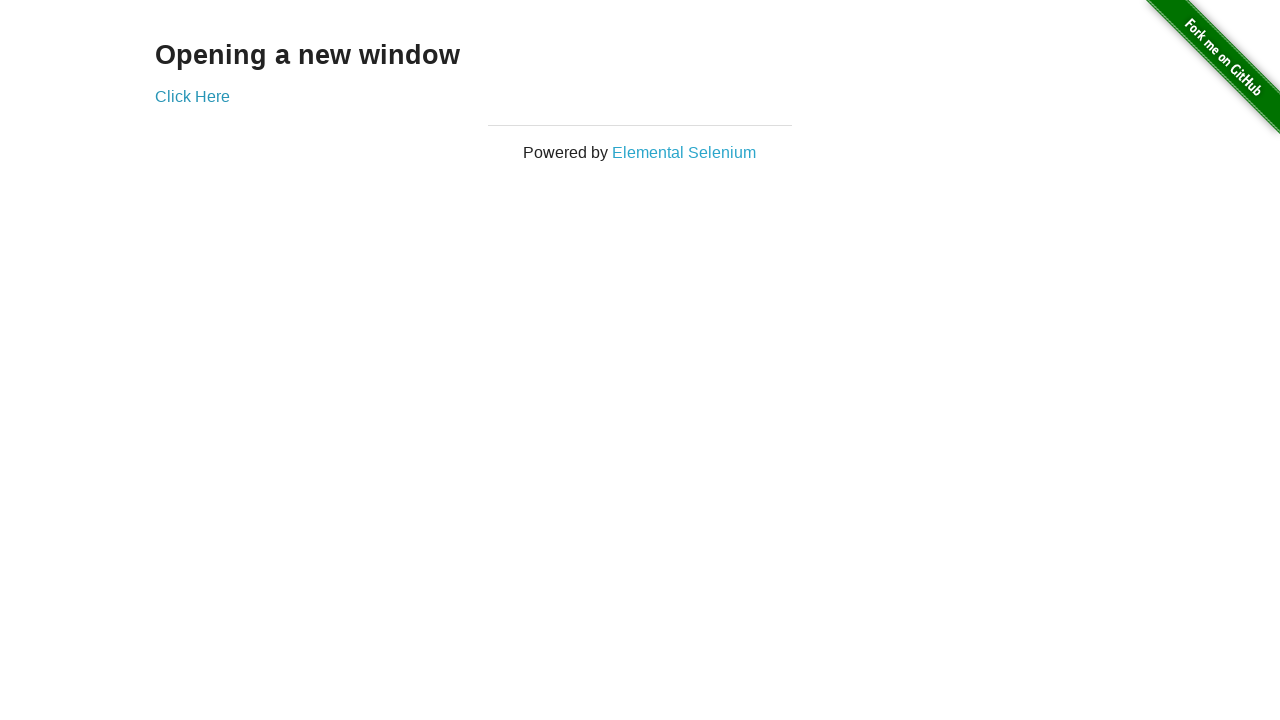

Captured reference to the new page window
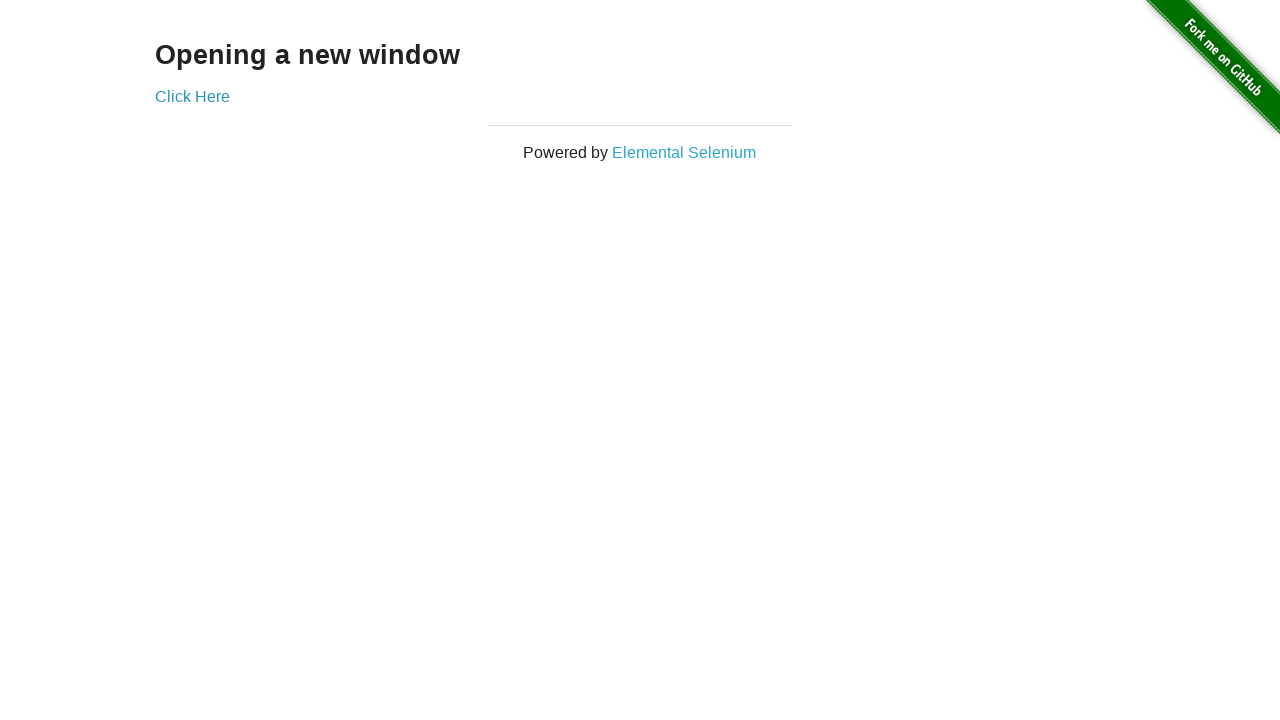

Verified first window title is not 'New Window'
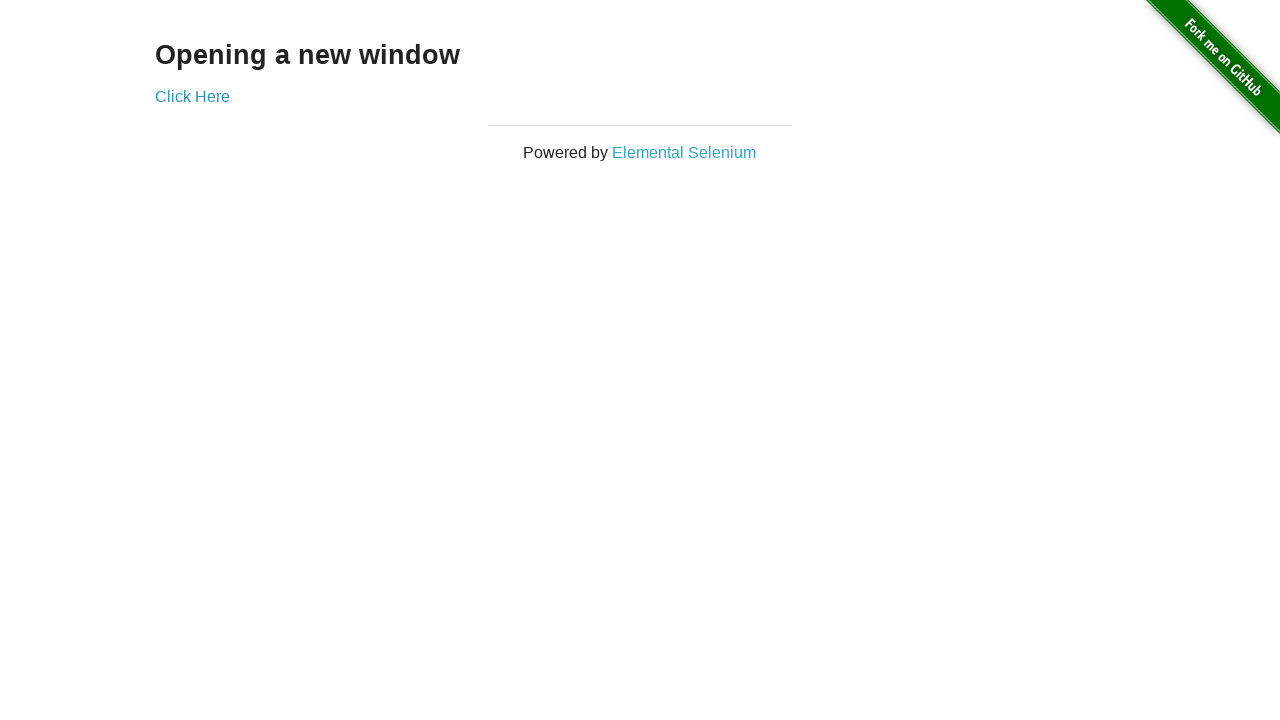

Waited for second window to load
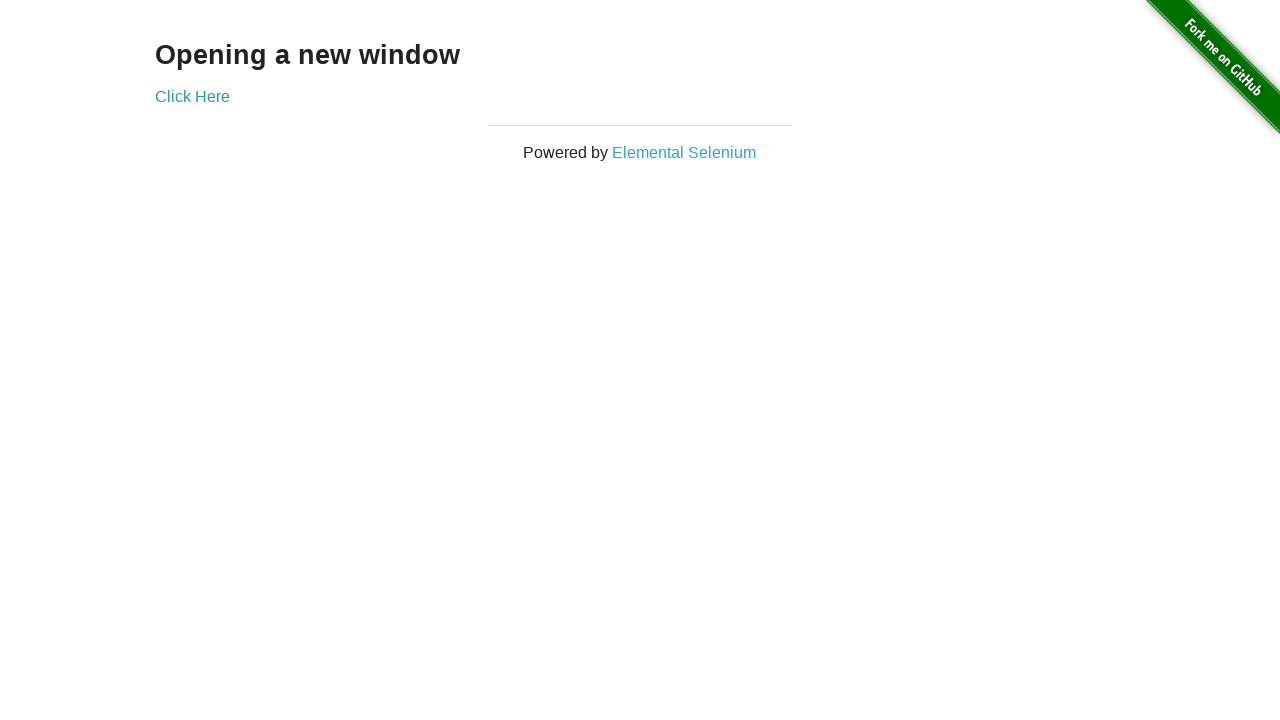

Verified second window title is 'New Window'
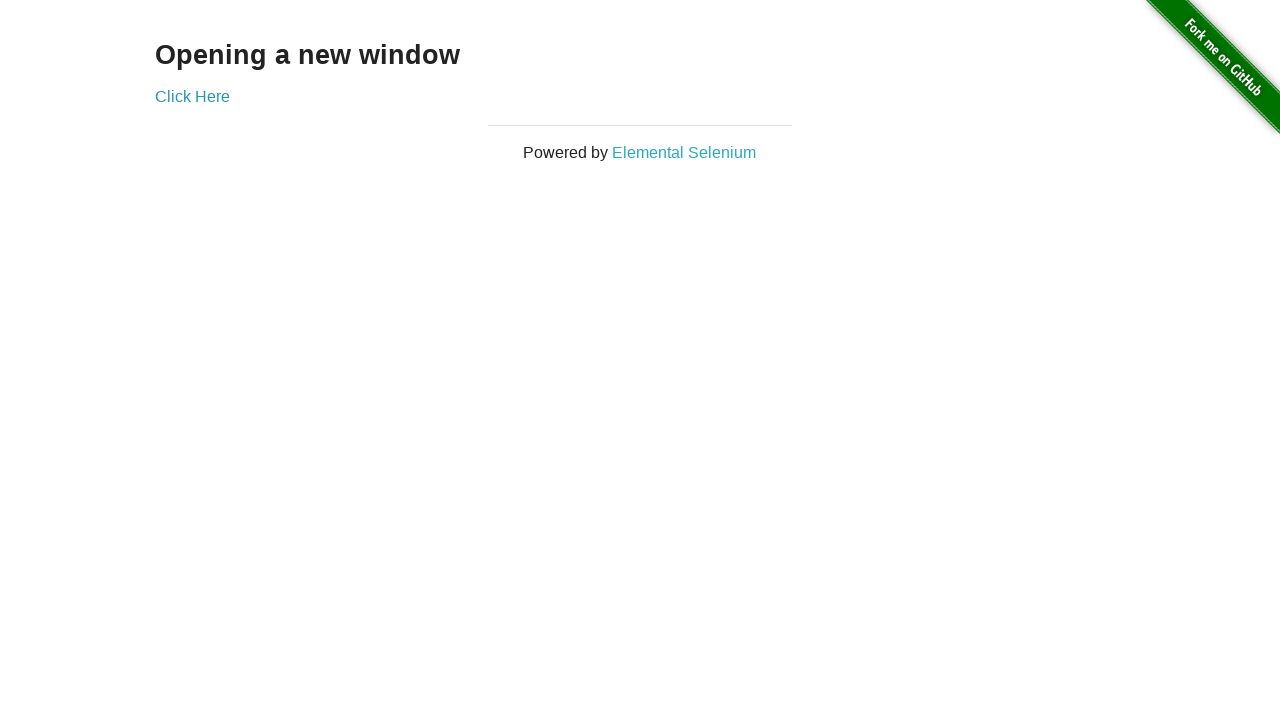

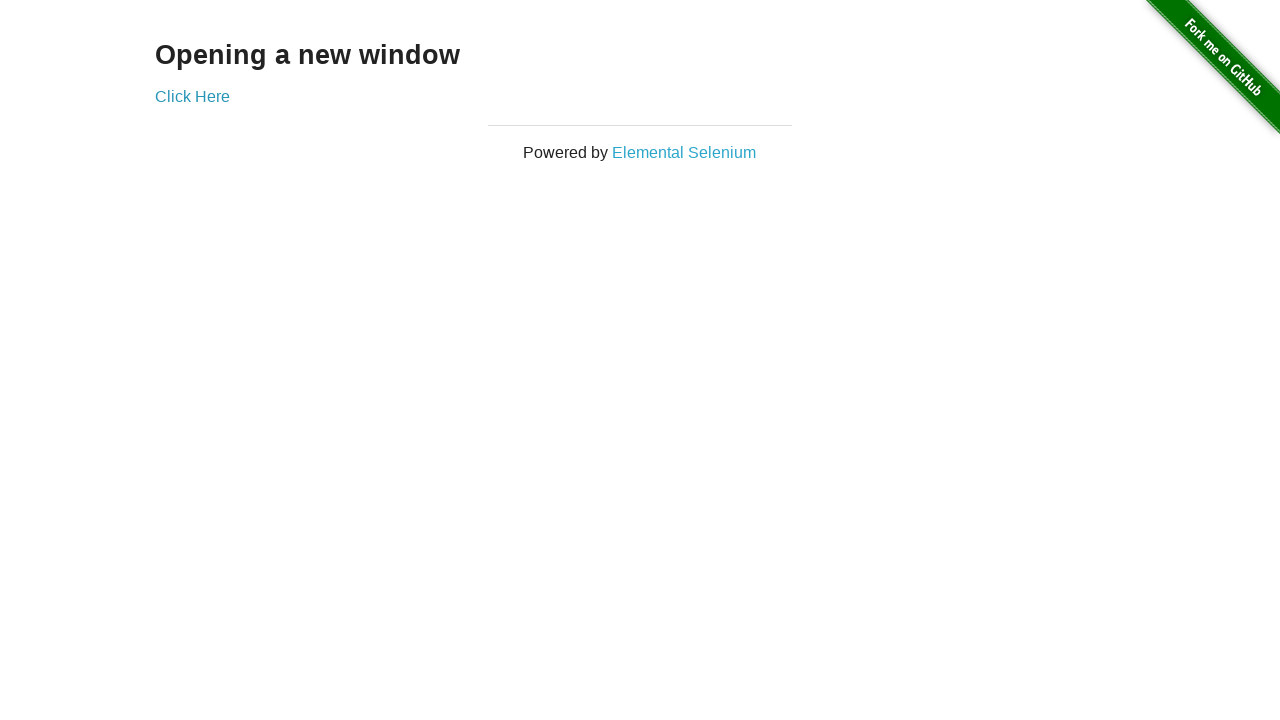